Tests auto-scrolling functionality by using mouse wheel to scroll down the page multiple times.

Starting URL: https://omayo.blogspot.com

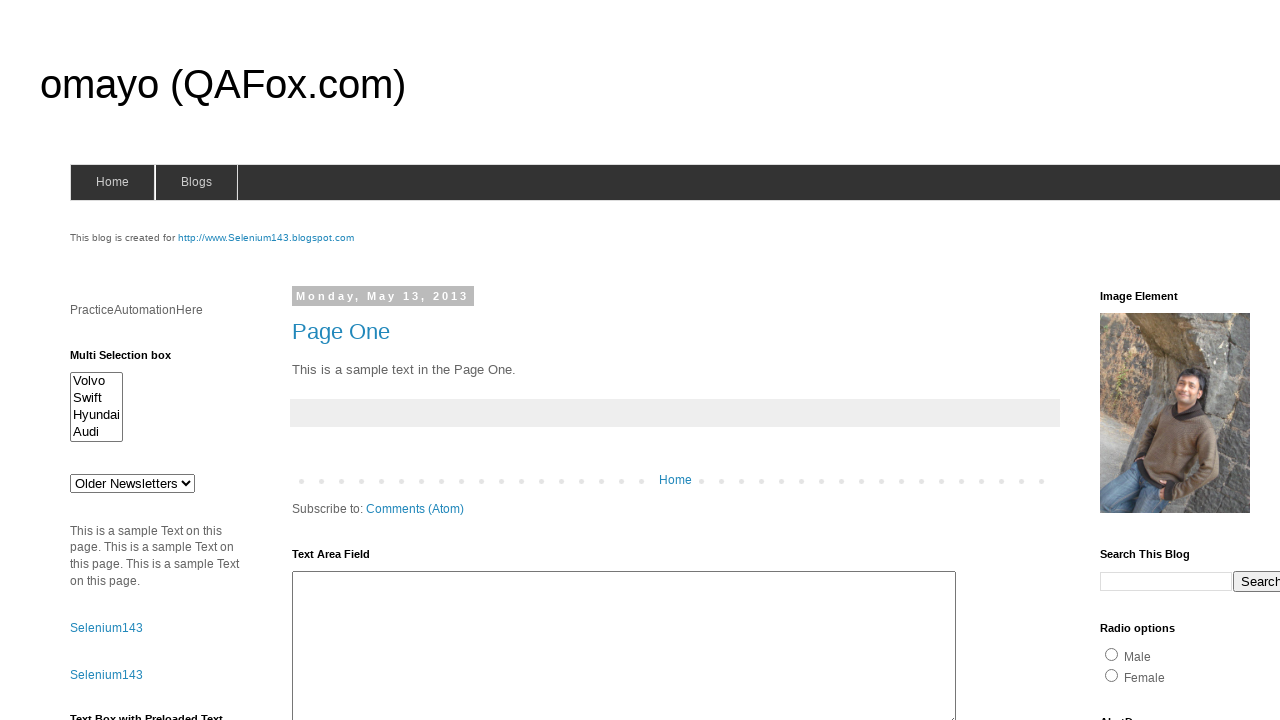

Scrolled down the infinite-scroll page using mouse wheel
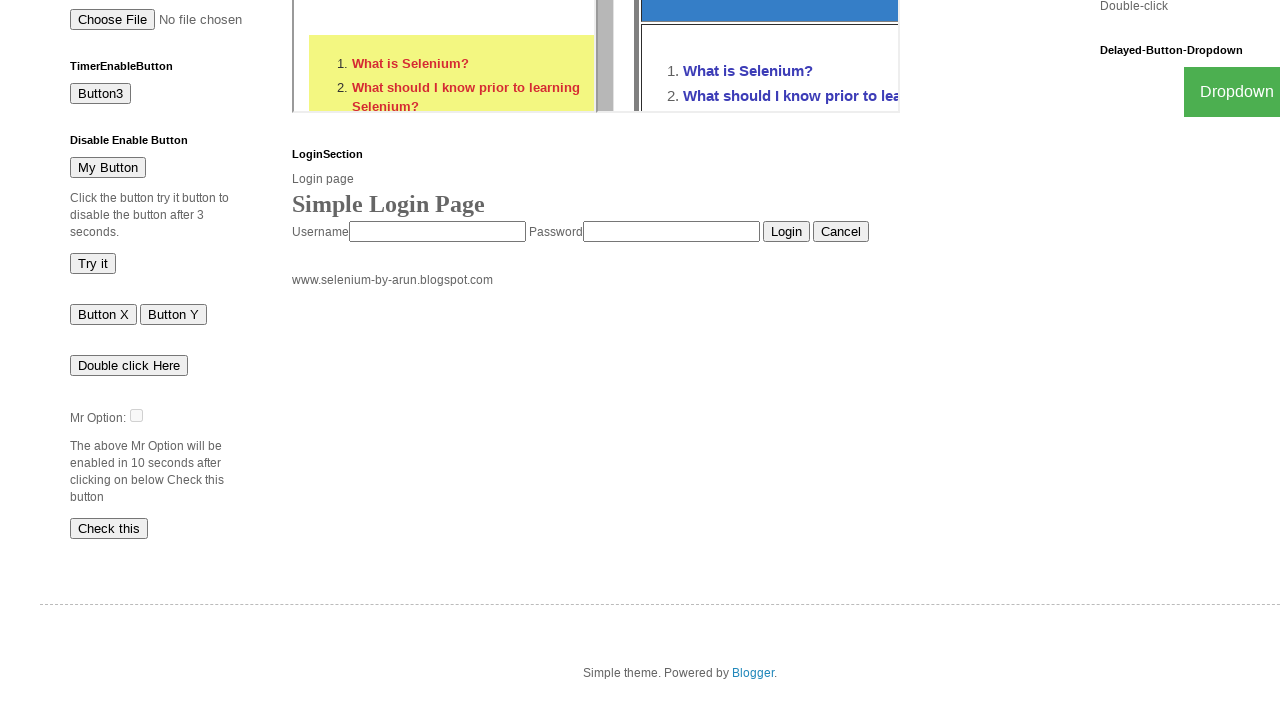

Waited 2 seconds for content to load after scrolling
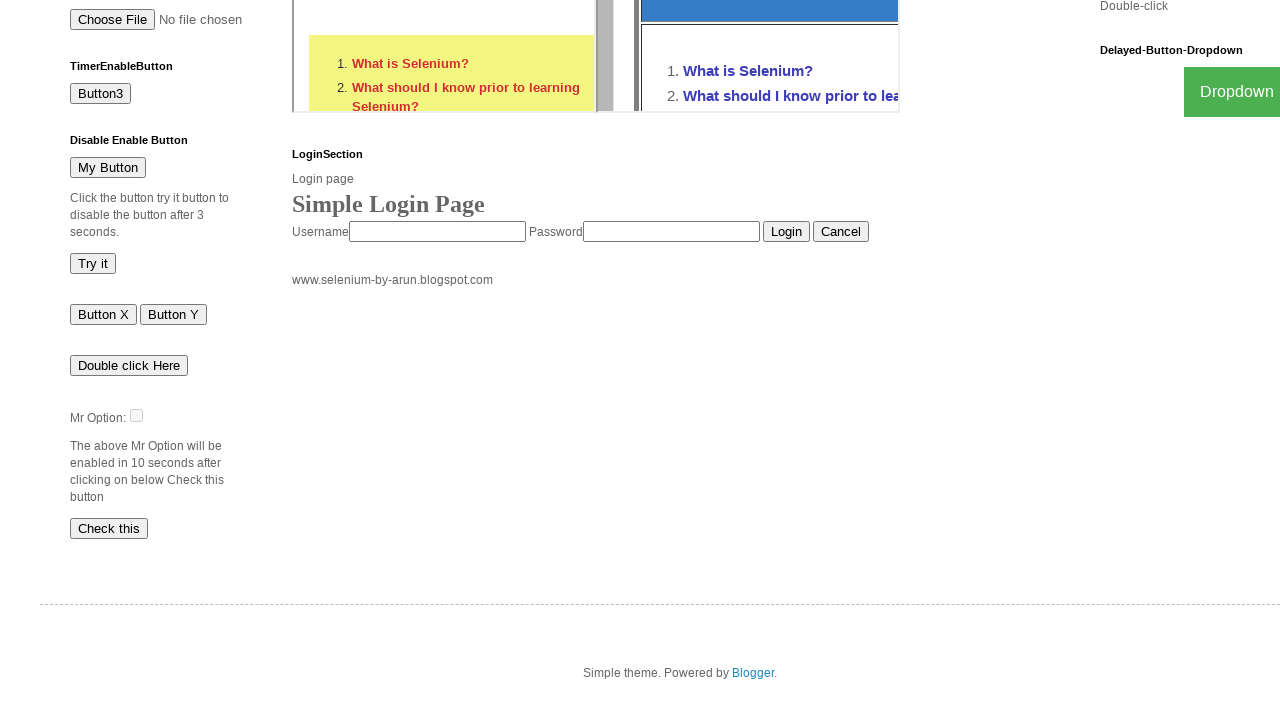

Scrolled down the infinite-scroll page using mouse wheel
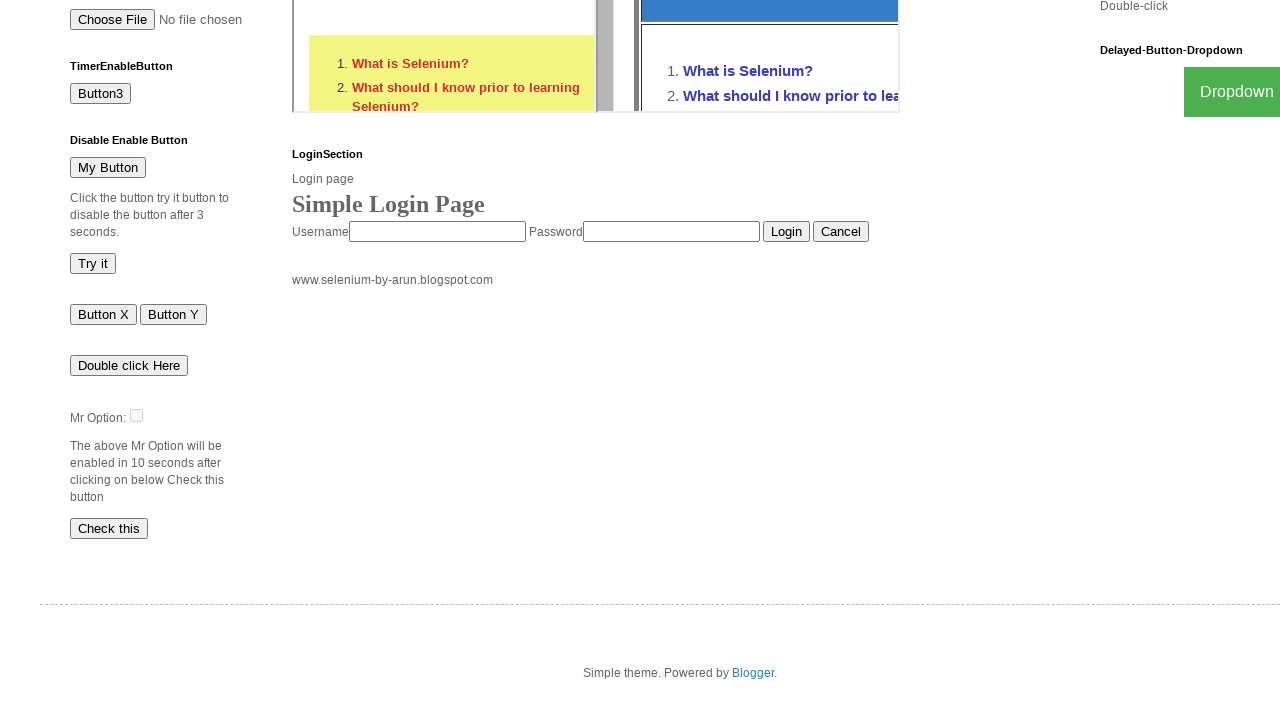

Waited 2 seconds for content to load after scrolling
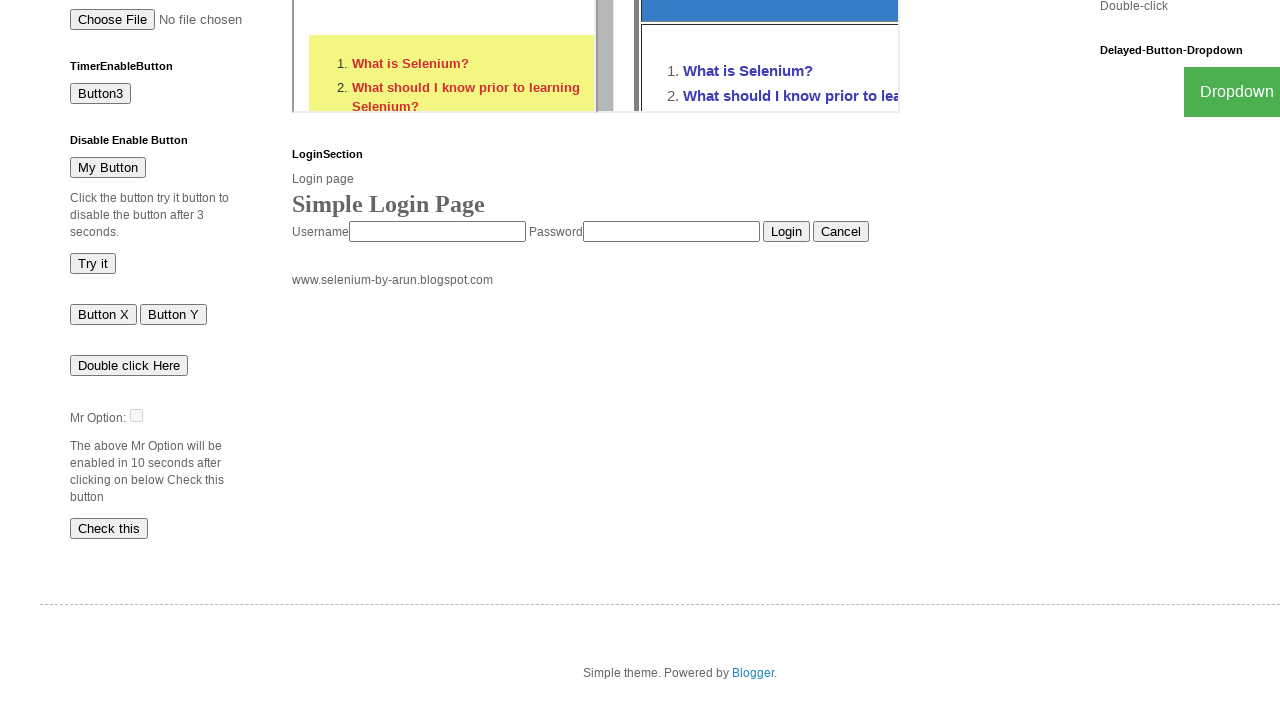

Scrolled down the infinite-scroll page using mouse wheel
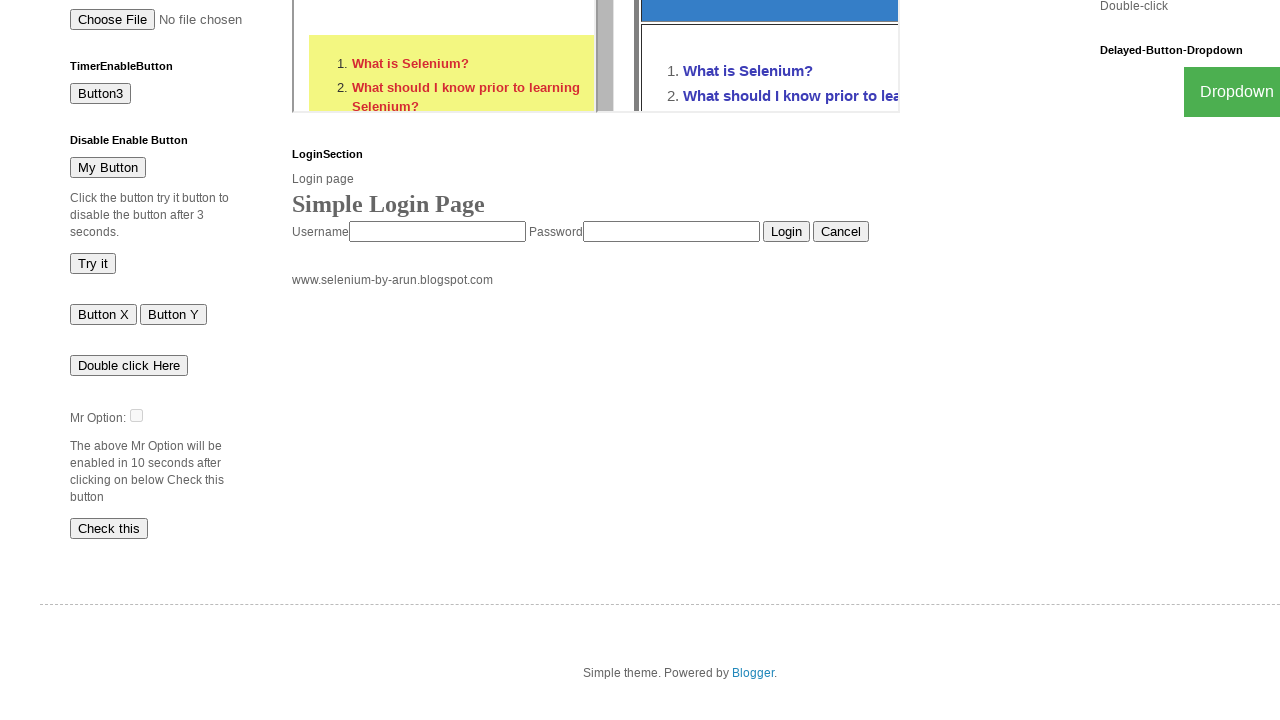

Waited 2 seconds for content to load after scrolling
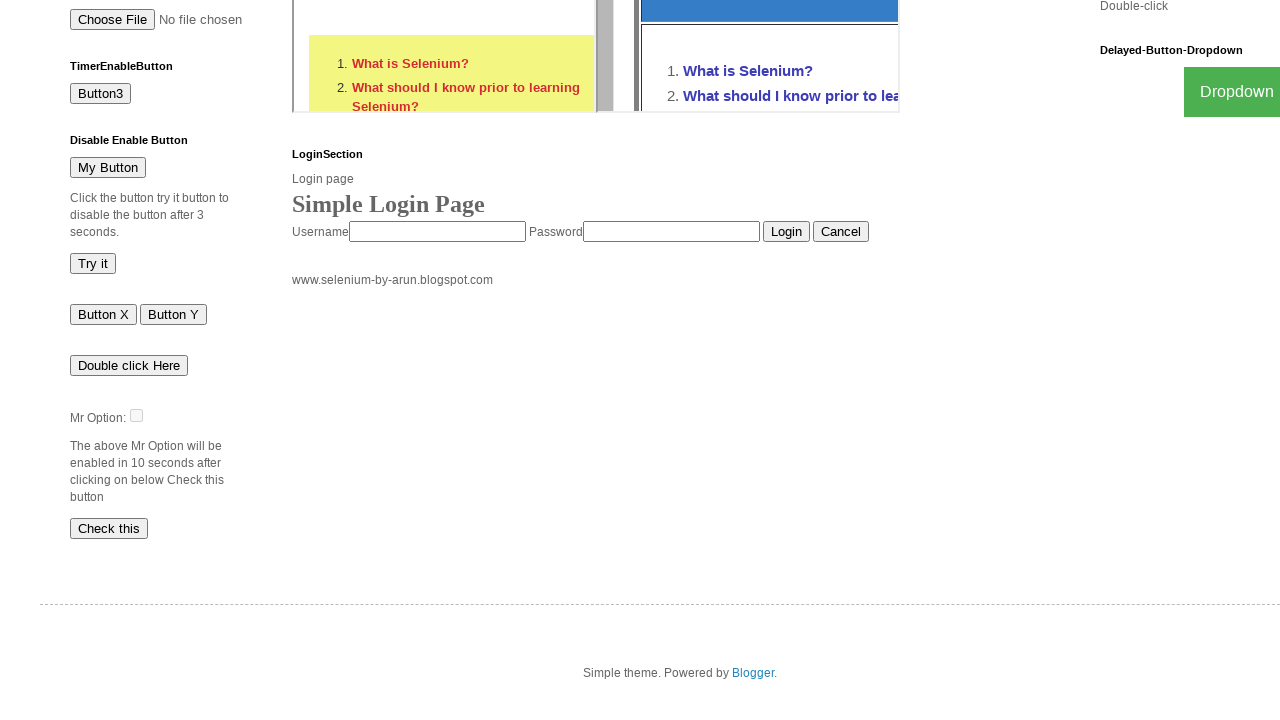

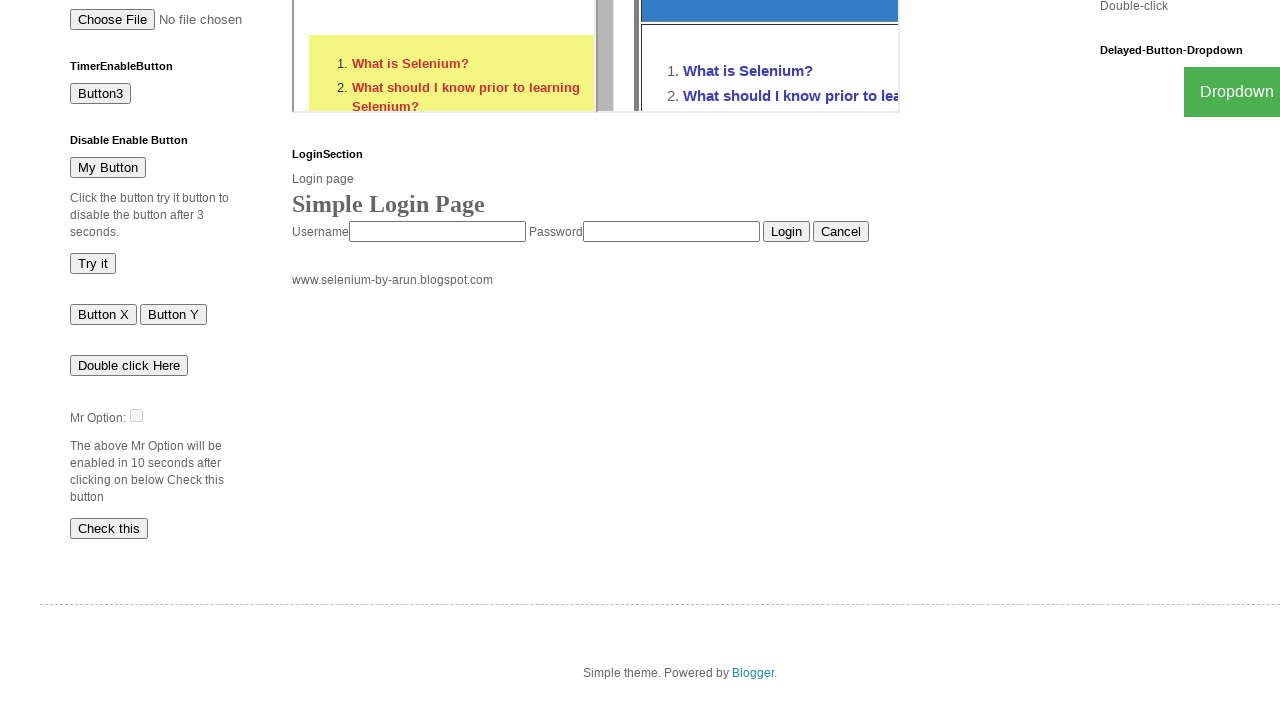